Tests autocomplete suggestion dropdown by typing "uni" and selecting "United States (USA)" from the suggestions

Starting URL: https://rahulshettyacademy.com/AutomationPractice/

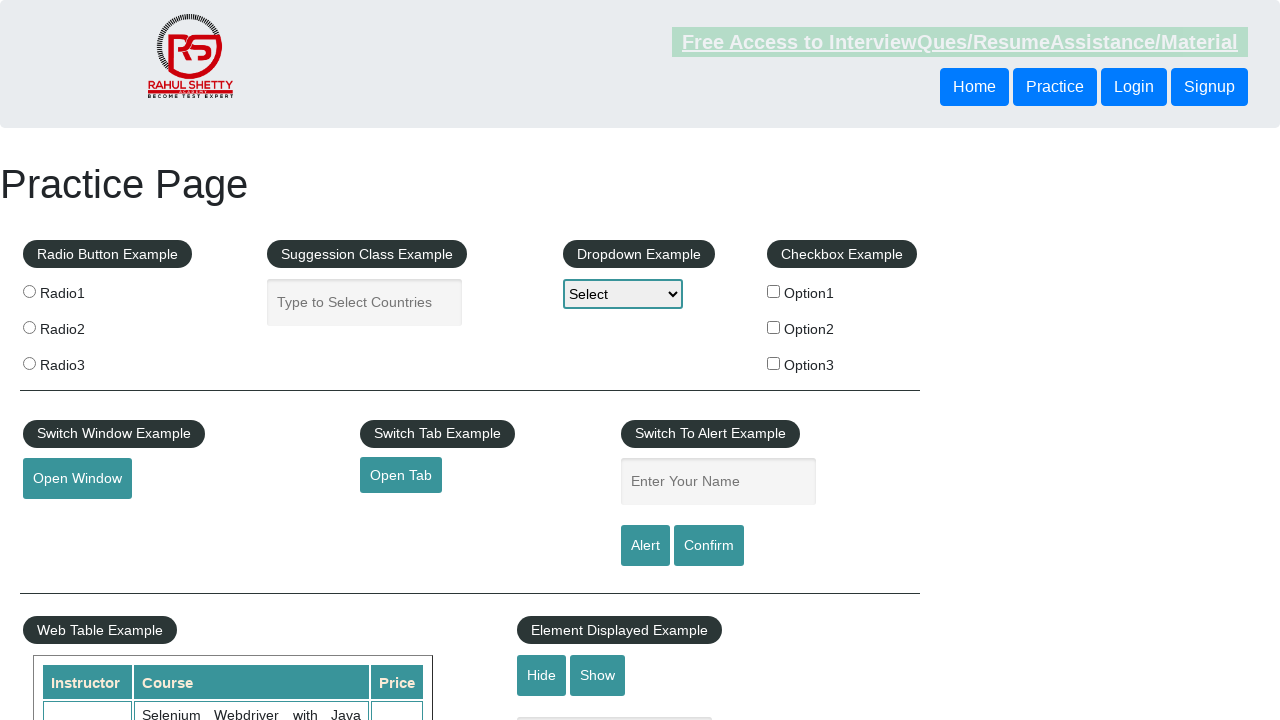

Typed 'uni' into autocomplete field on #autocomplete
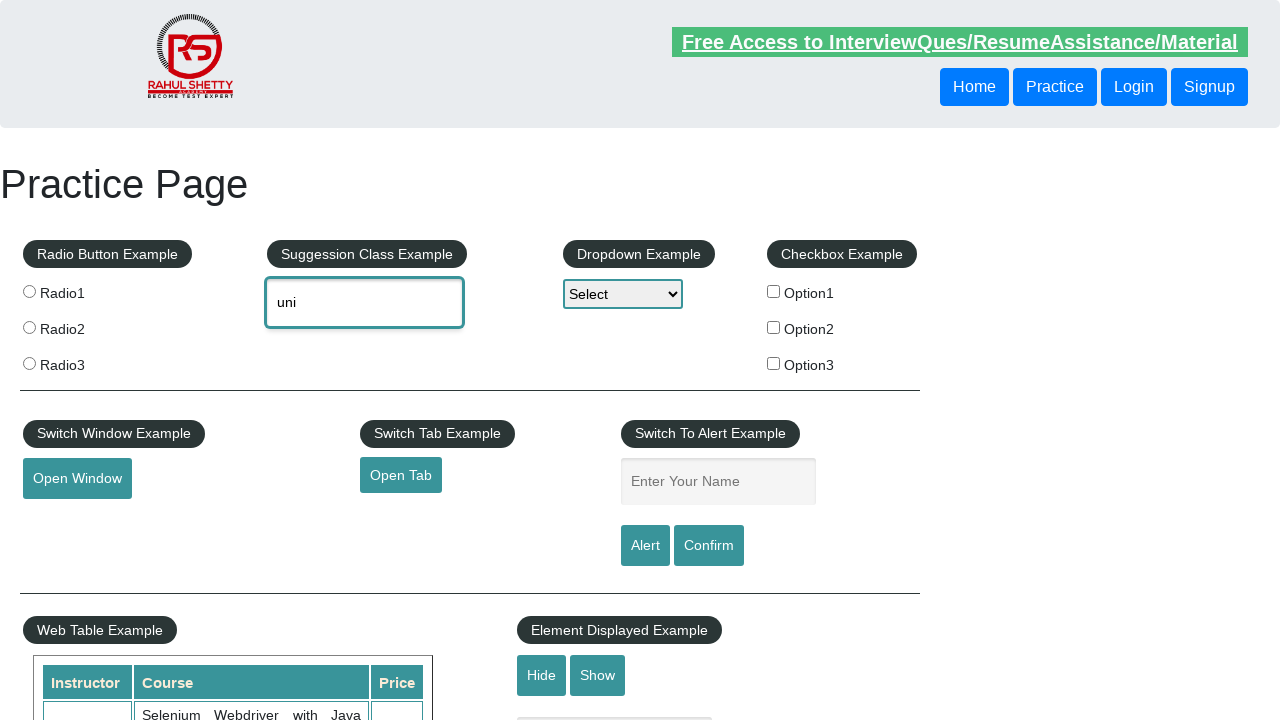

Autocomplete suggestion dropdown appeared
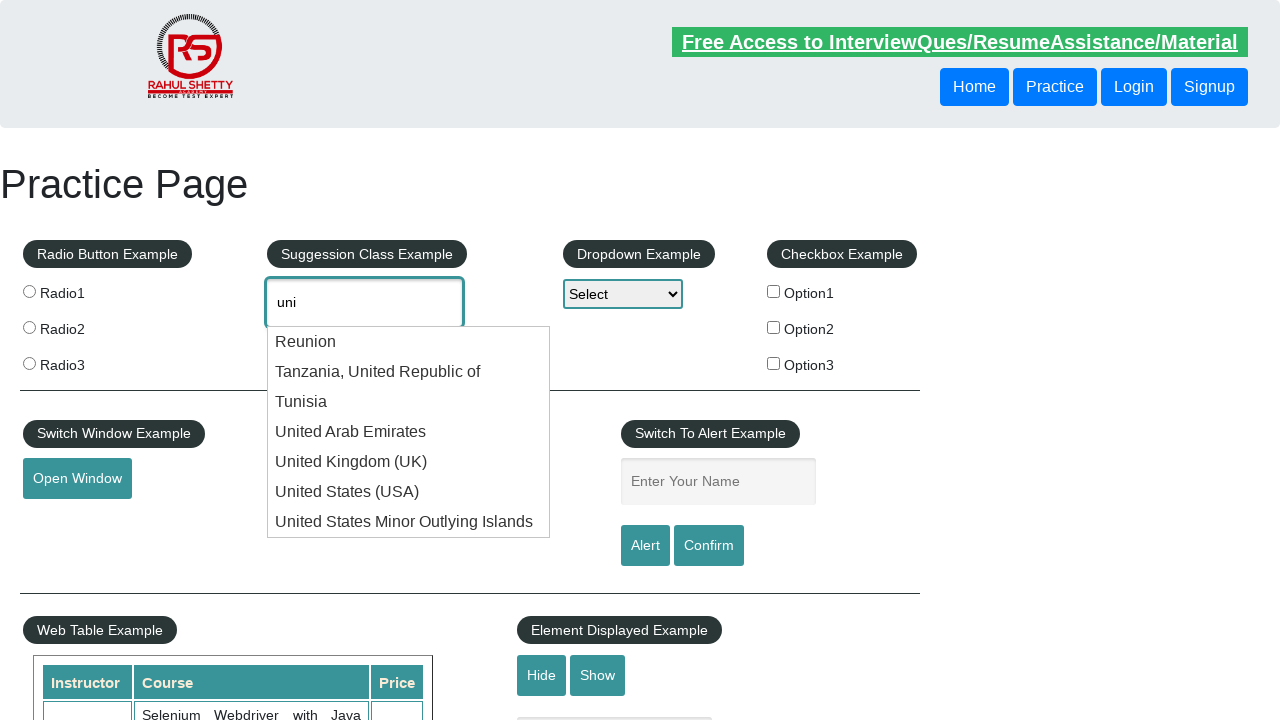

Clicked 'United States (USA)' from suggestions at (409, 492) on li.ui-menu-item >> nth=5
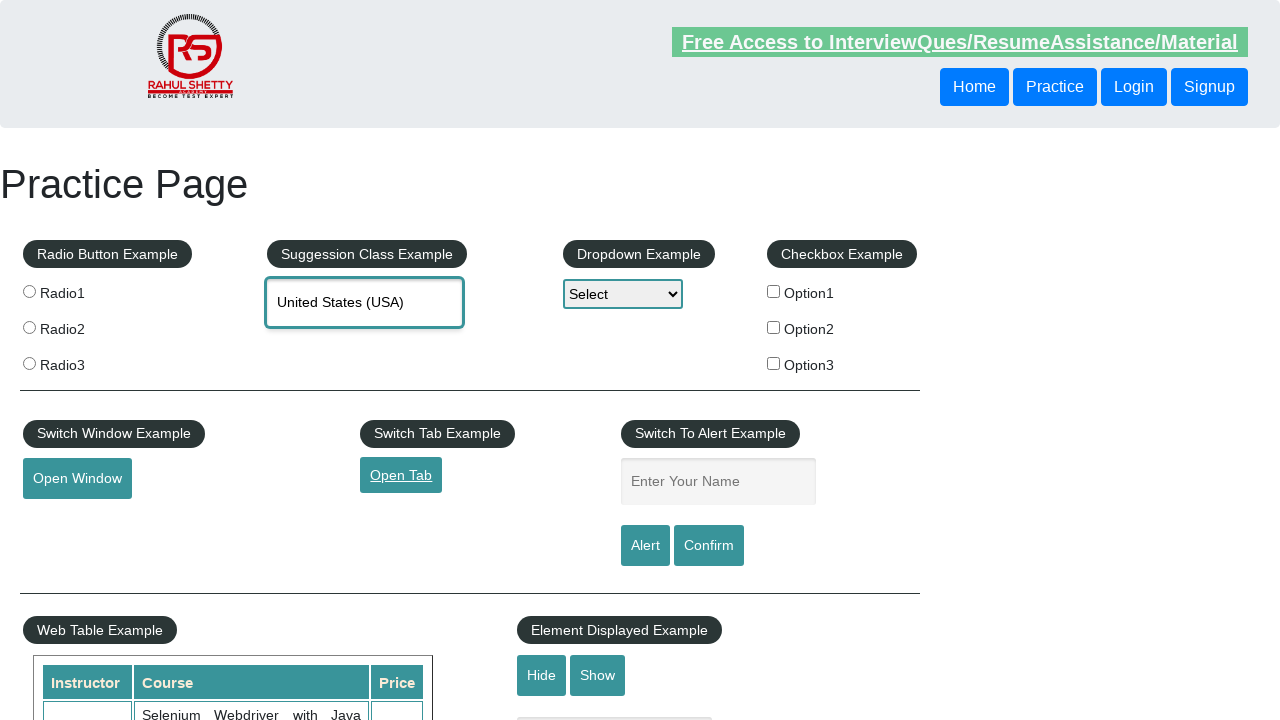

Verified 'United States (USA)' is selected in autocomplete field
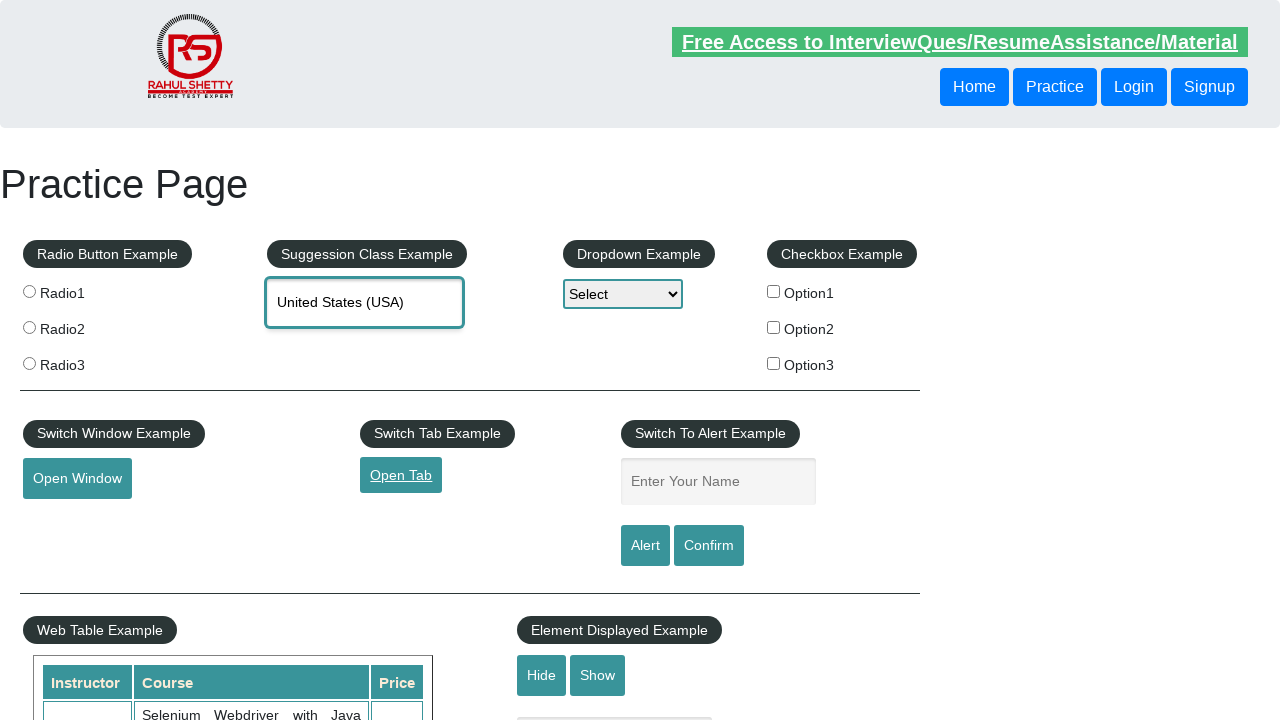

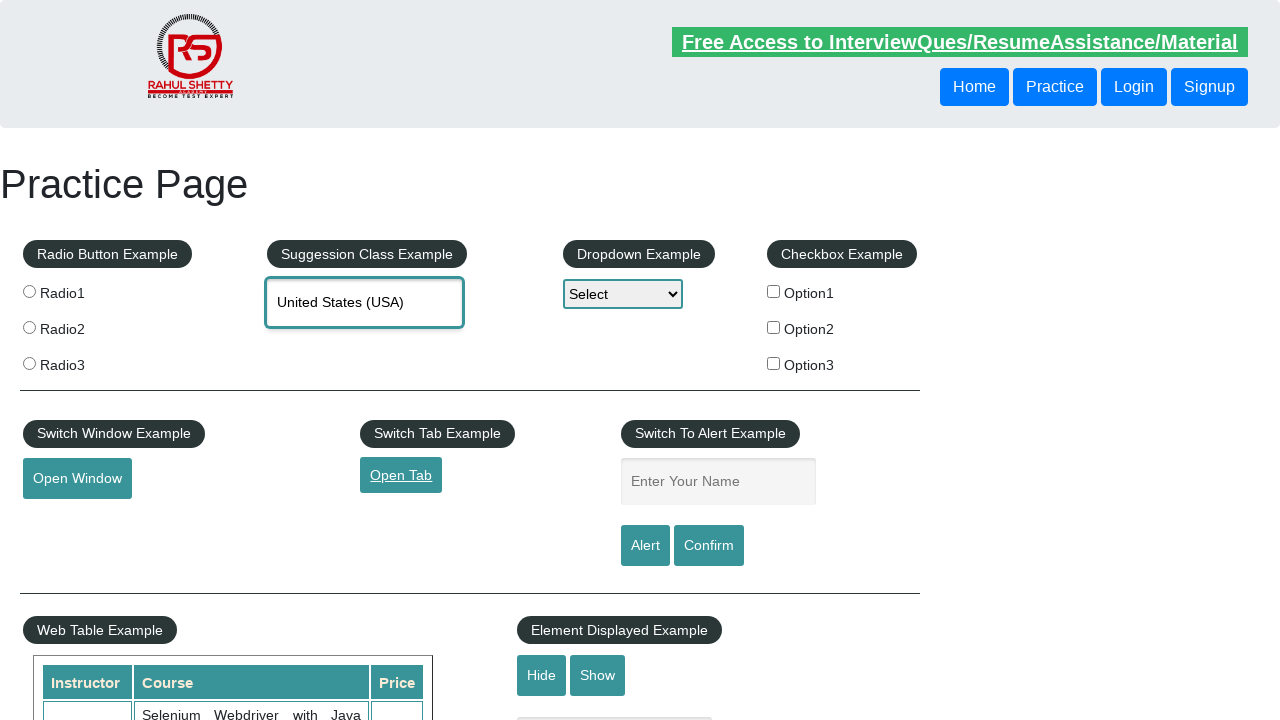